Tests checkbox functionality by checking two checkboxes (Sunday and Monday) and then unchecking the Monday checkbox

Starting URL: https://testautomationpractice.blogspot.com/

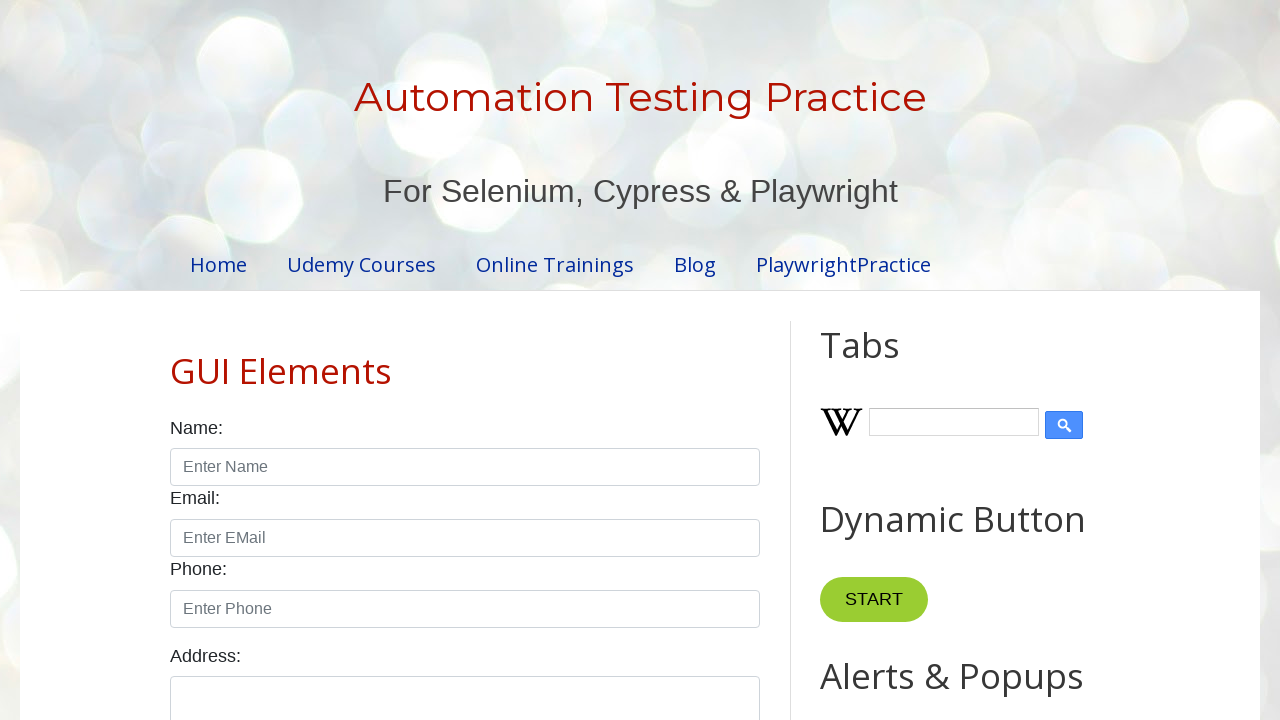

Checked the Sunday checkbox at (176, 360) on #sunday
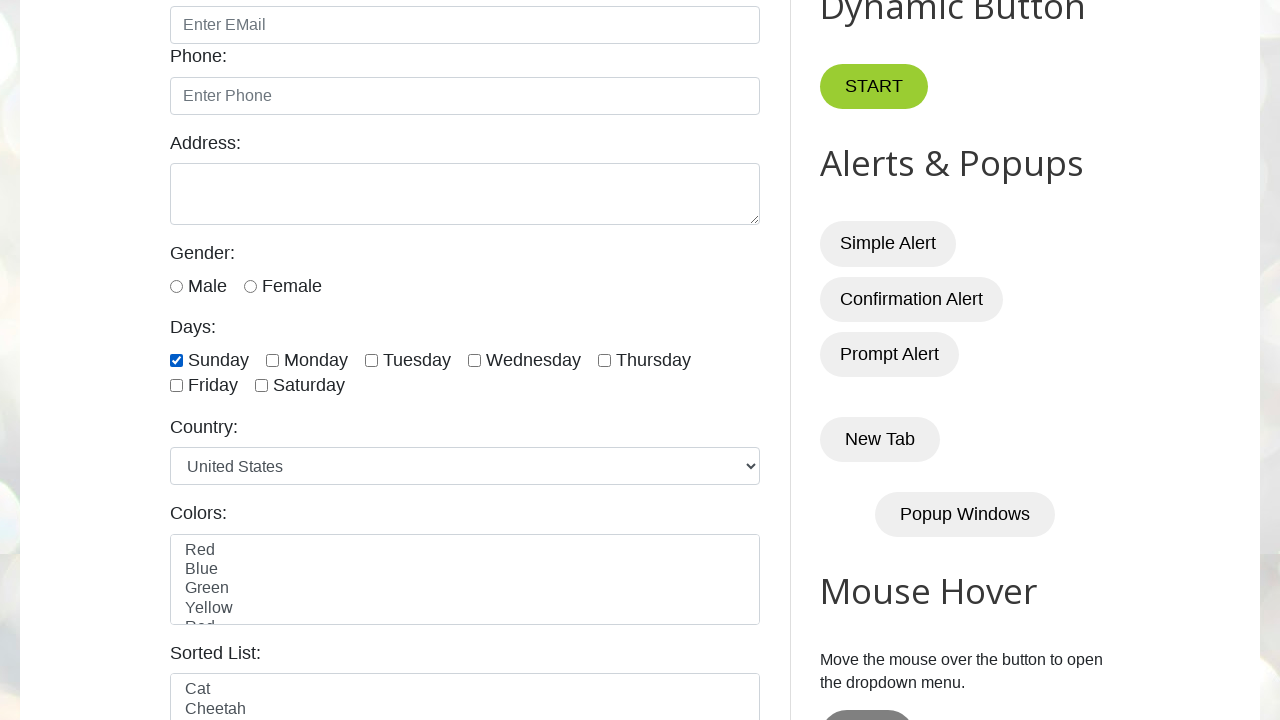

Checked the Monday checkbox at (272, 360) on #monday
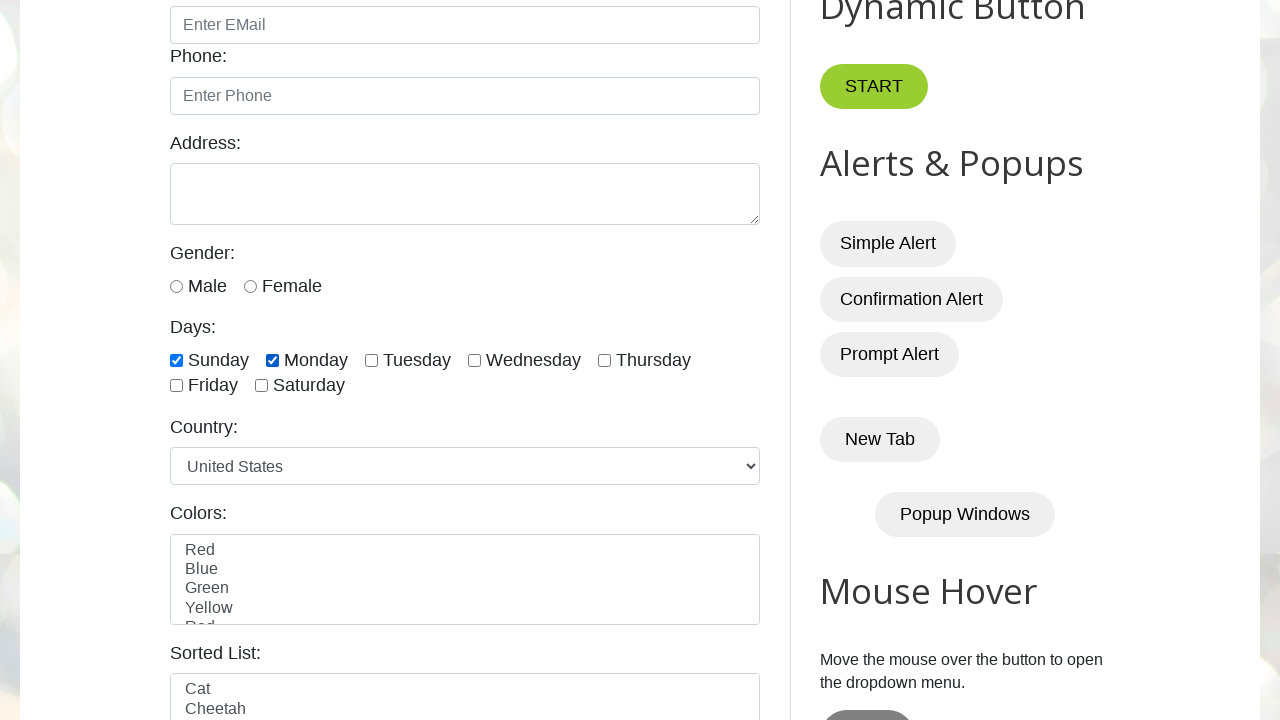

Unchecked the Monday checkbox at (272, 360) on #monday
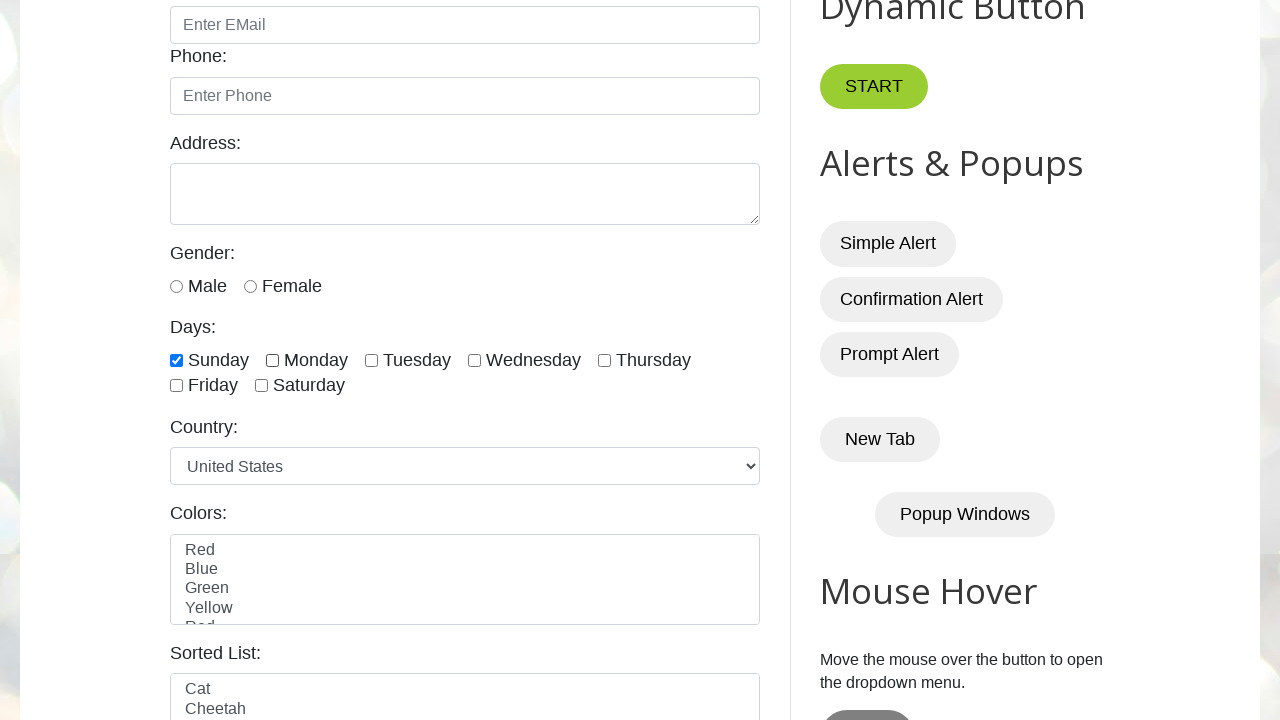

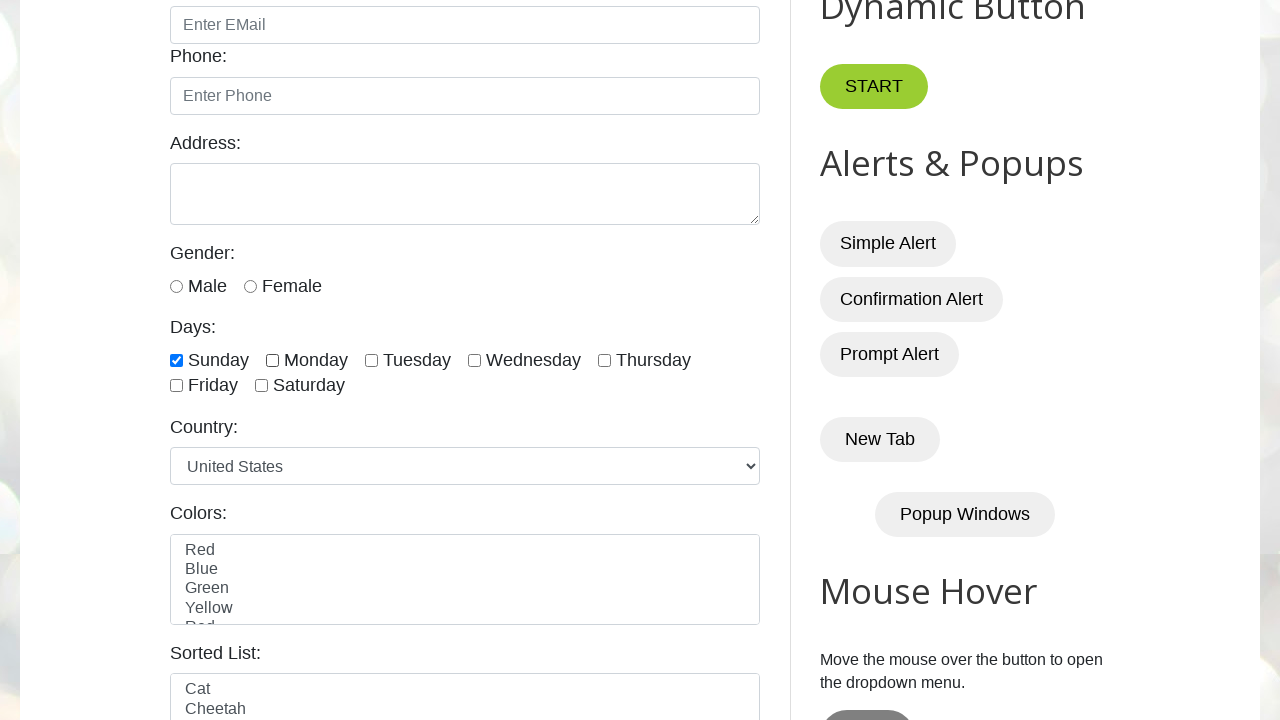